Tests date picker functionality by filling a birthday field with a date value

Starting URL: https://www.lambdatest.com/selenium-playground/bootstrap-date-picker-demo

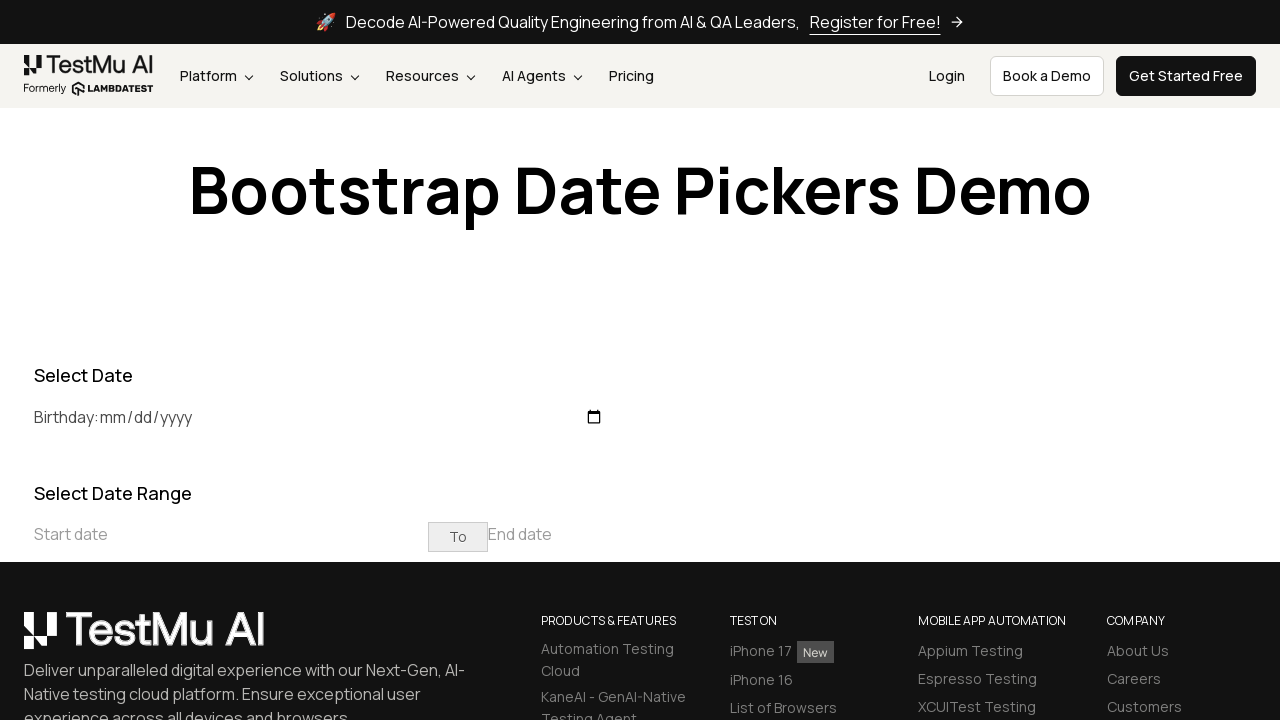

Filled birthday field with date '1992-09-02' on #birthday
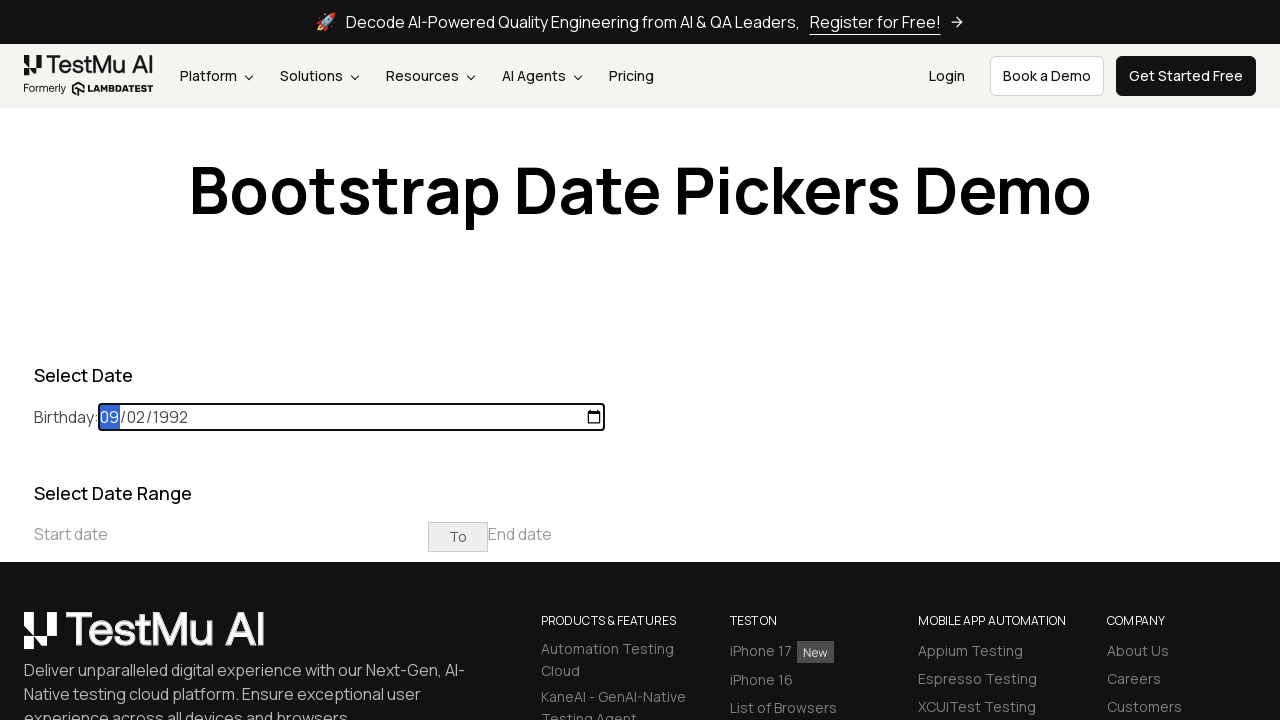

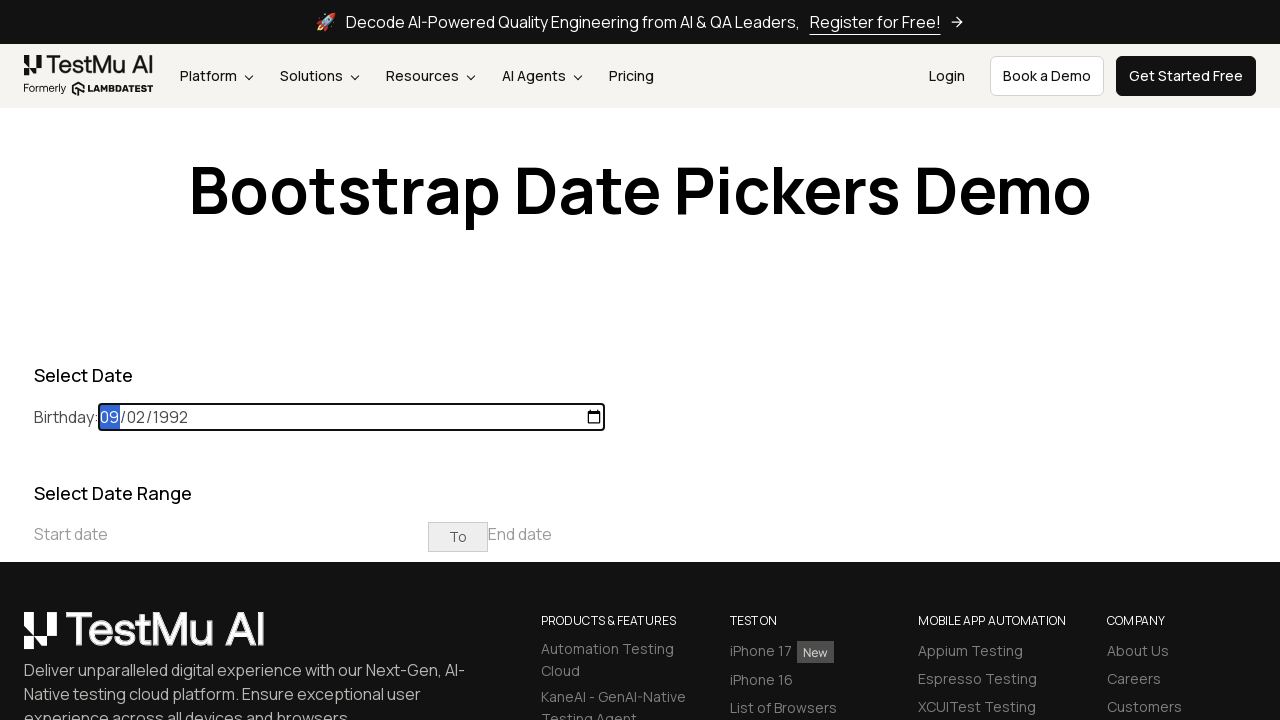